Tests handling a confirmation alert by clicking a button that triggers it and dismissing the confirmation

Starting URL: https://demoqa.com/alerts

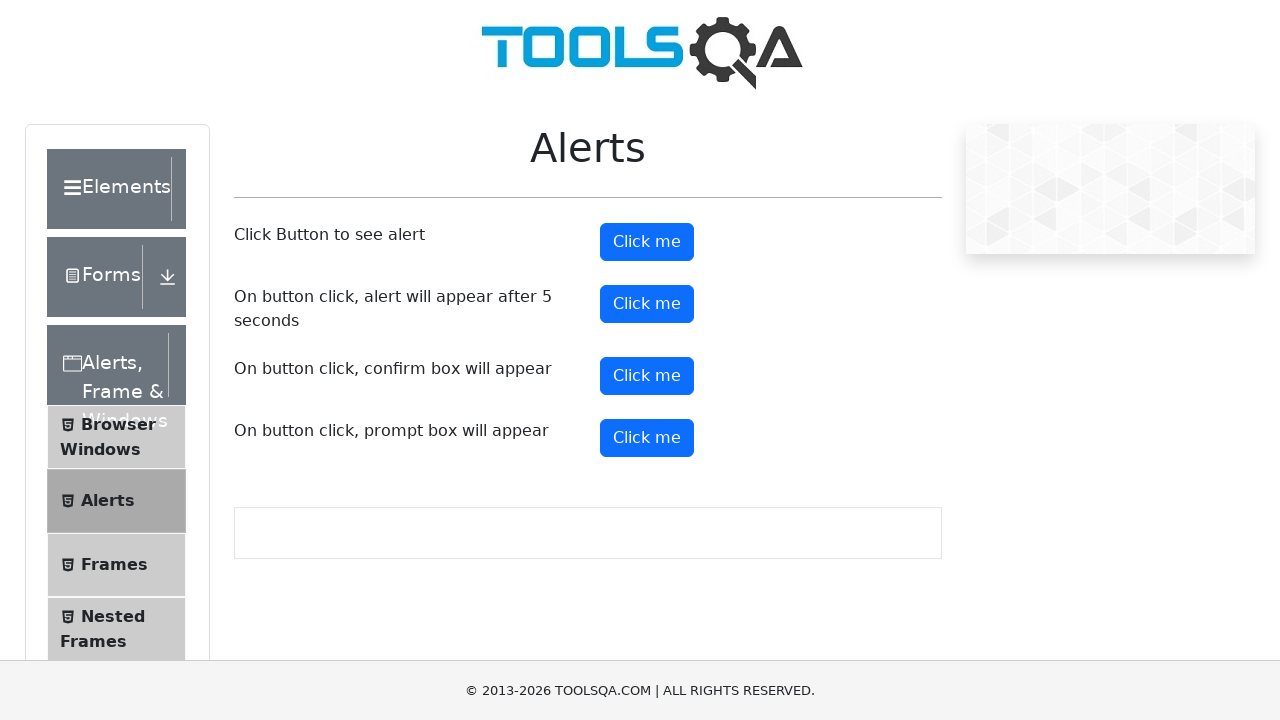

Set up dialog handler to dismiss confirmation alerts
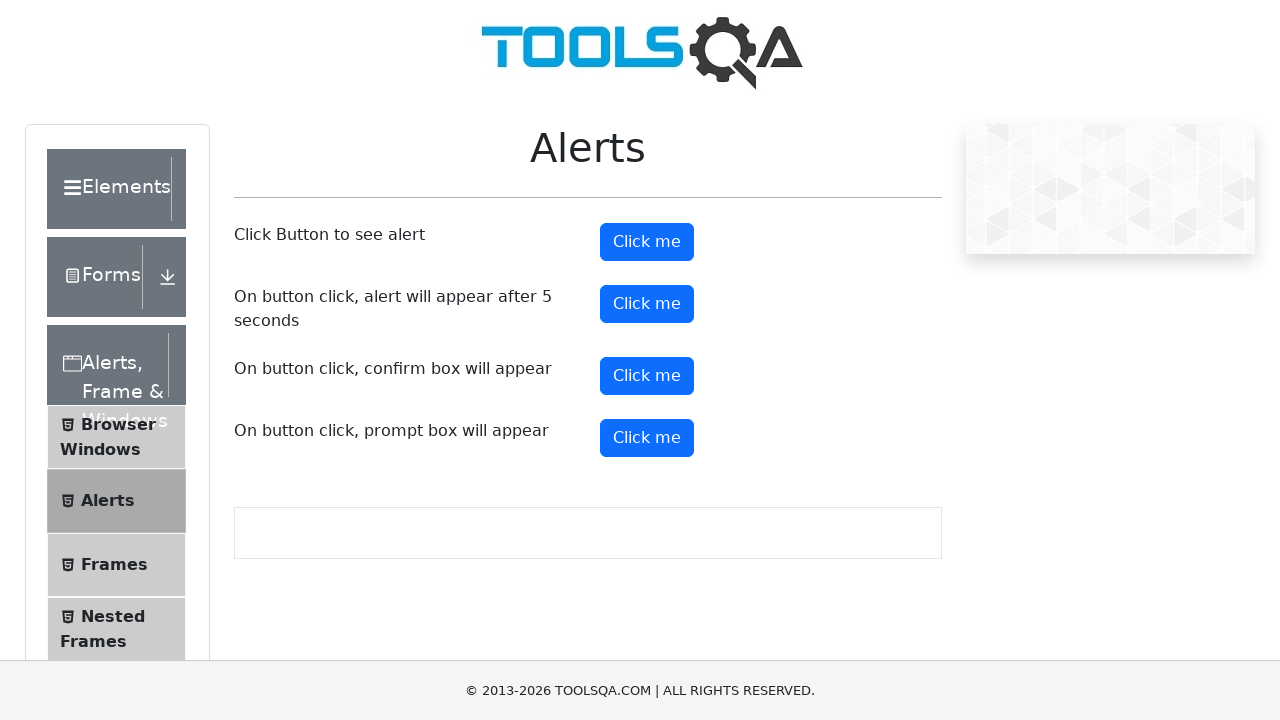

Clicked the confirm button to trigger confirmation alert at (647, 376) on button#confirmButton
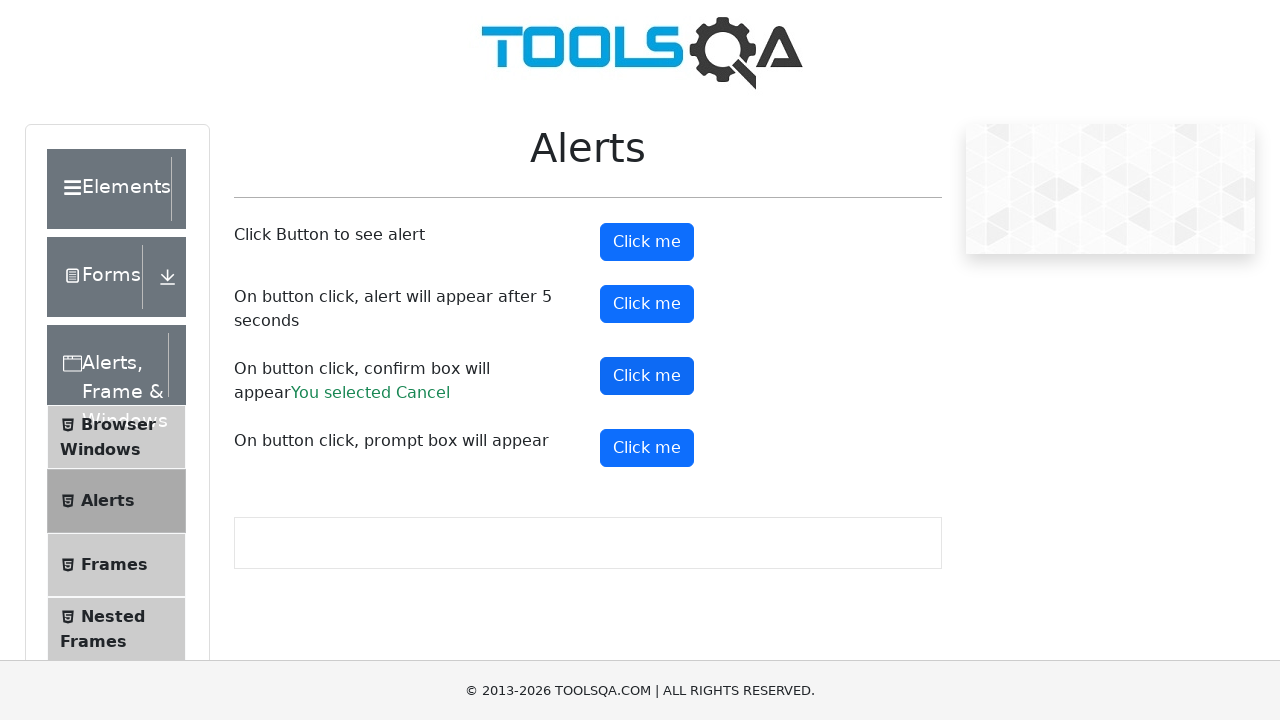

Confirmation alert dismissed and result text appeared
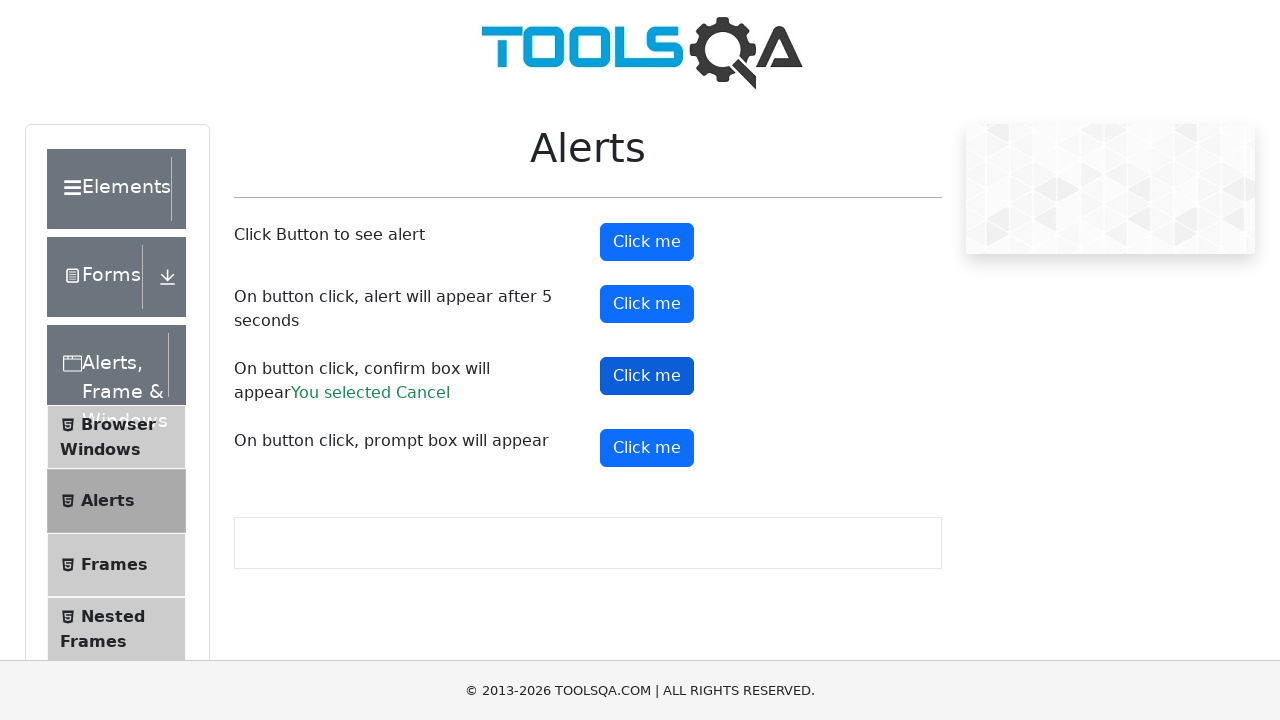

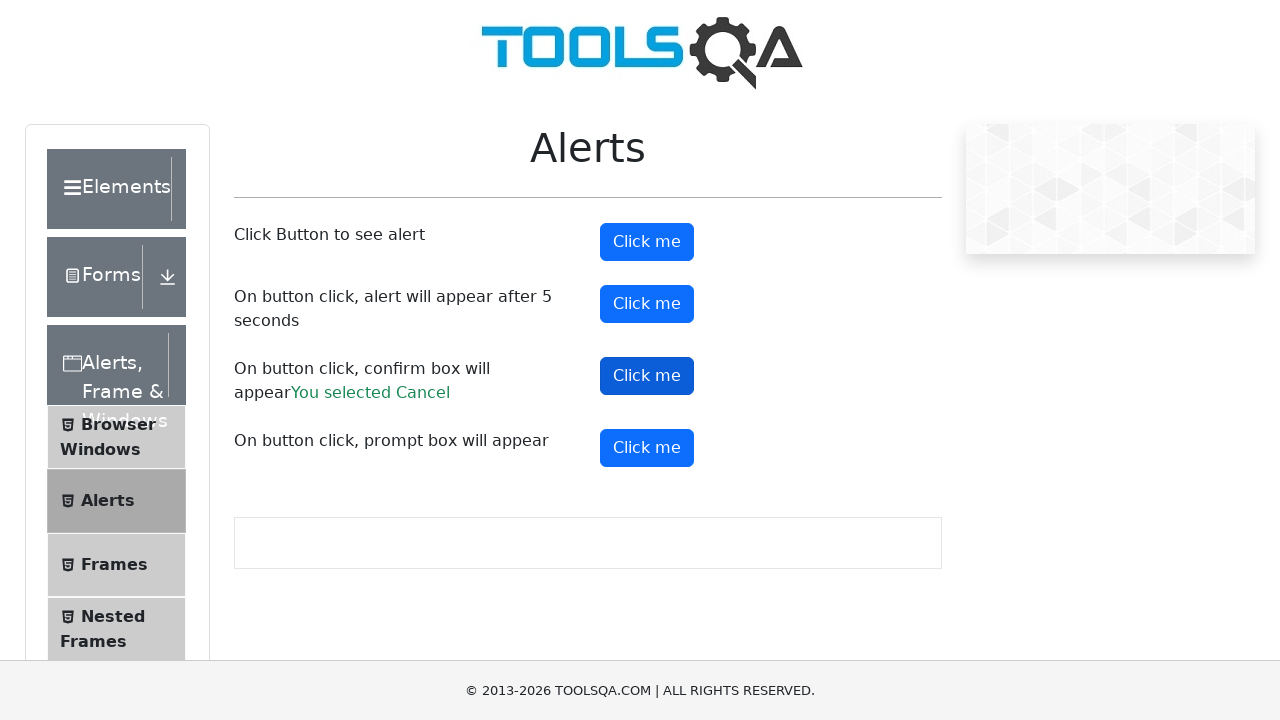